Tests entering a value in the First Name field and verifies it was entered correctly

Starting URL: https://app.cloudqa.io/home/AutomationPracticeForm

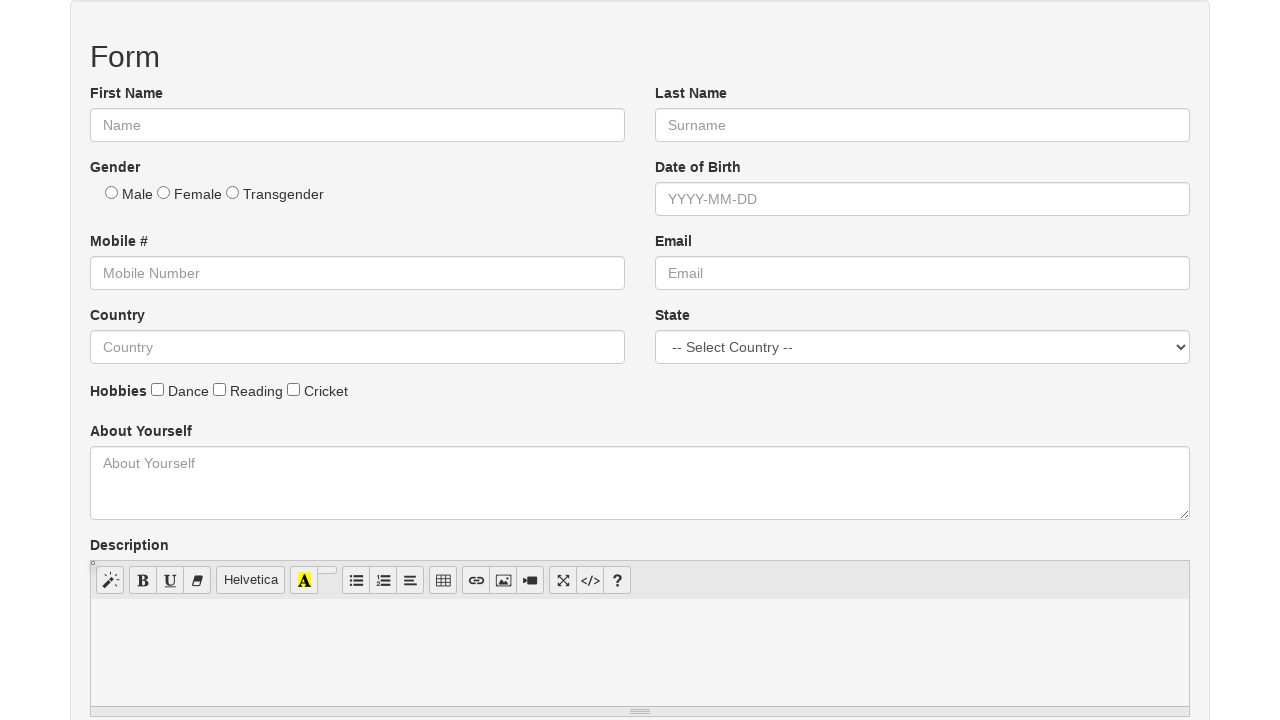

Filled First Name field with 'Rohit' on #fname
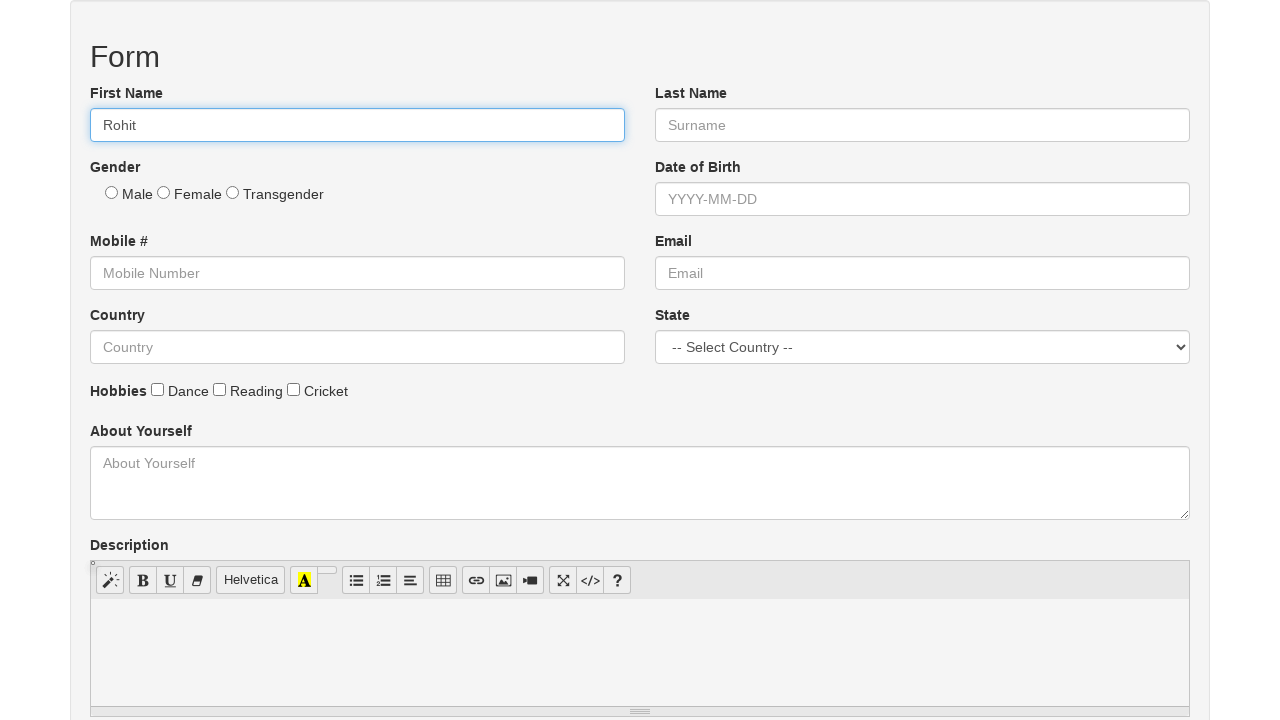

Verified First Name field is visible and loaded
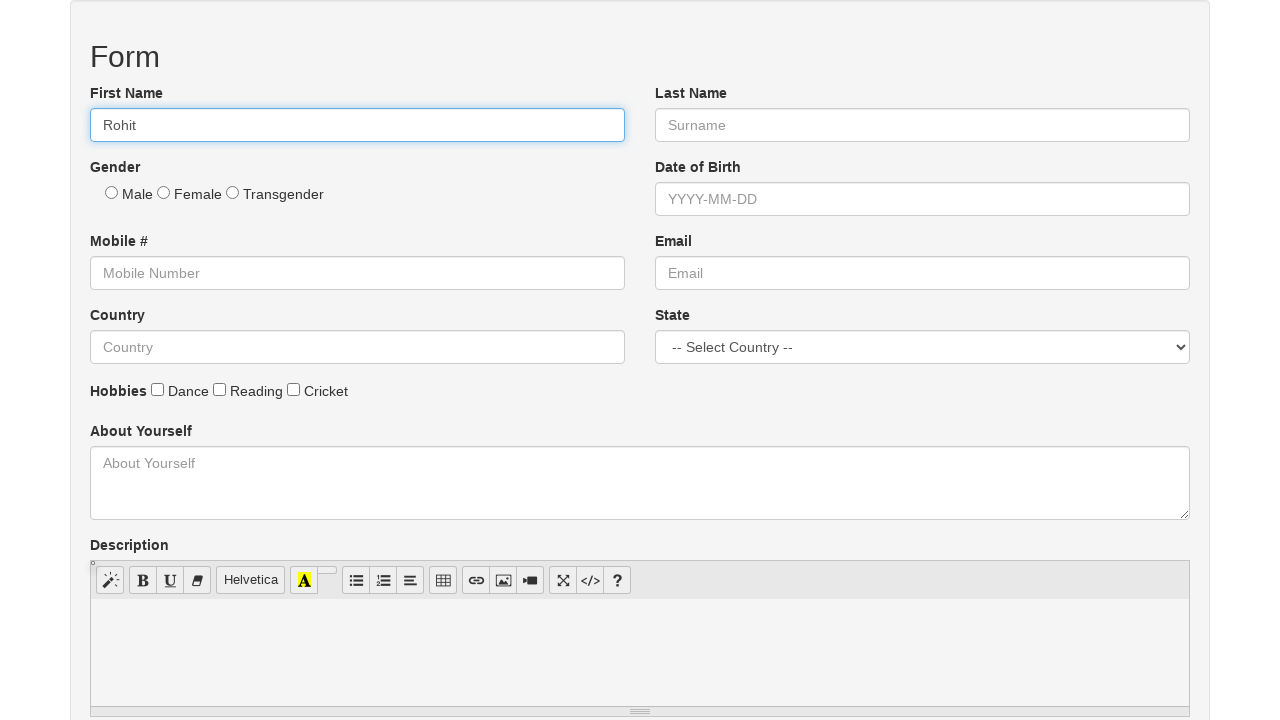

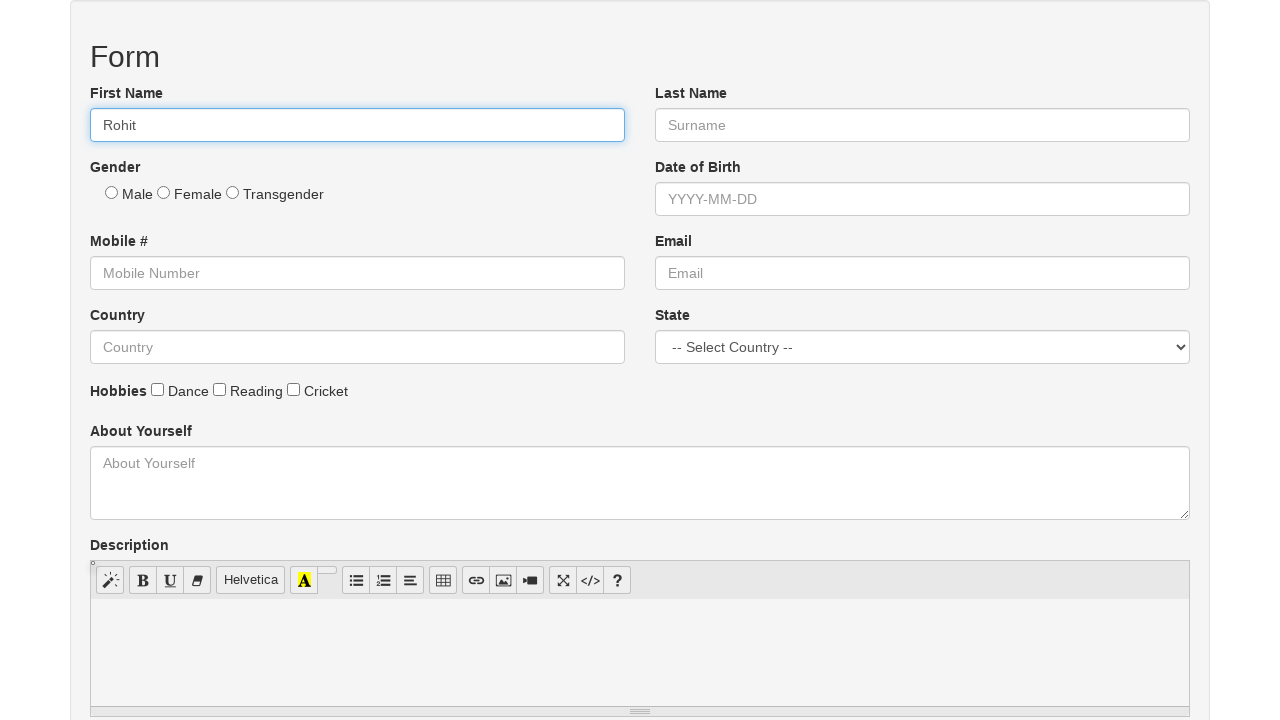